Navigates to FirstCry website and verifies links exist by partial link text

Starting URL: https://www.firstcry.com/

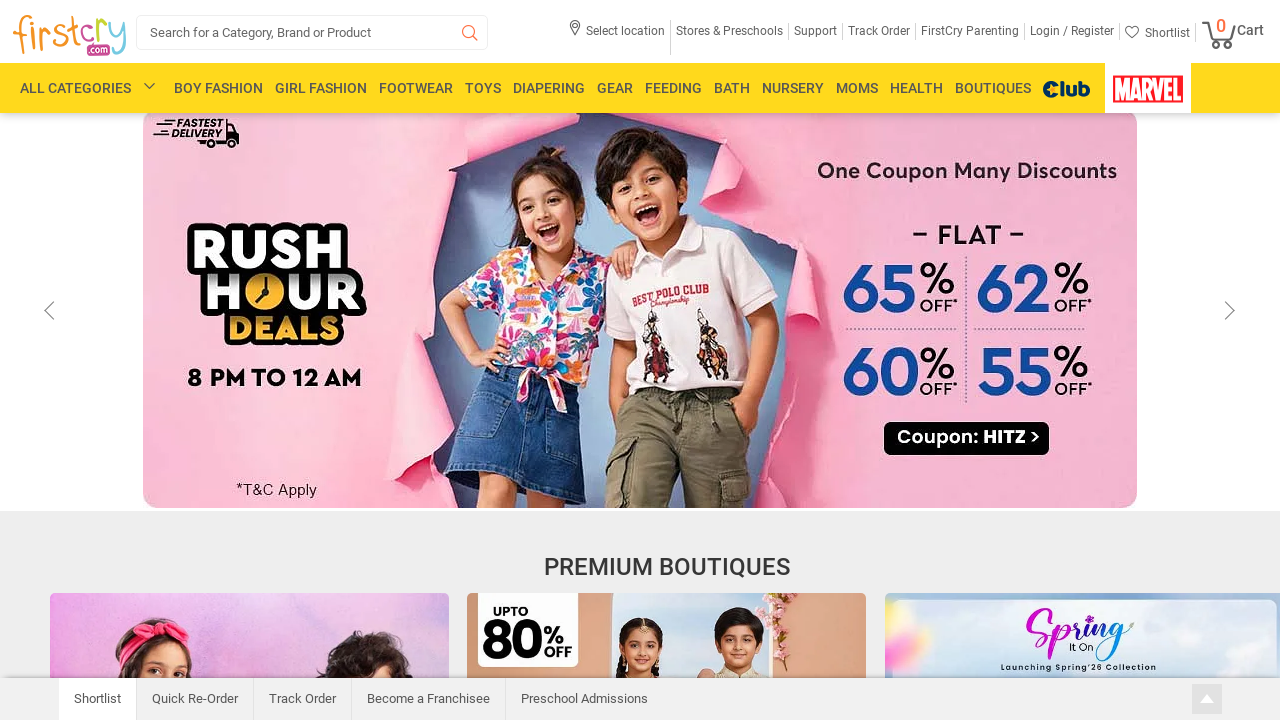

Verified 'Moms' link exists on FirstCry website
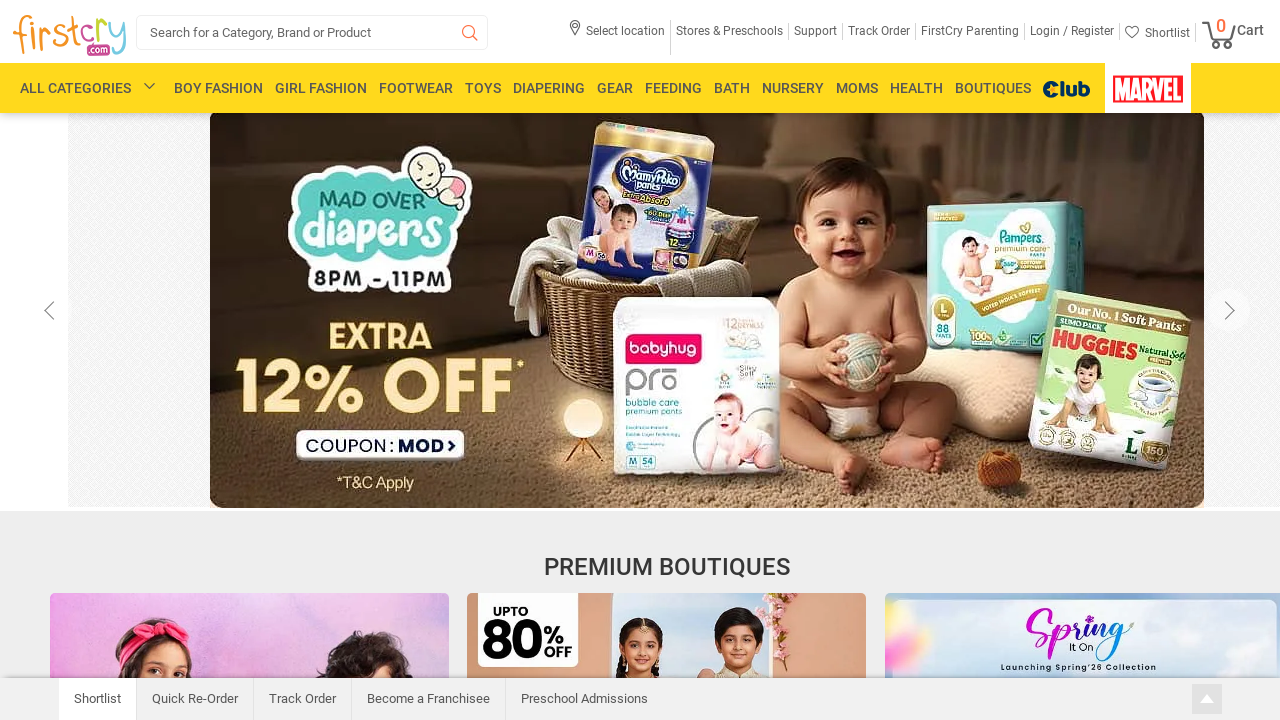

Verified 'GlobalBees' link exists on FirstCry website
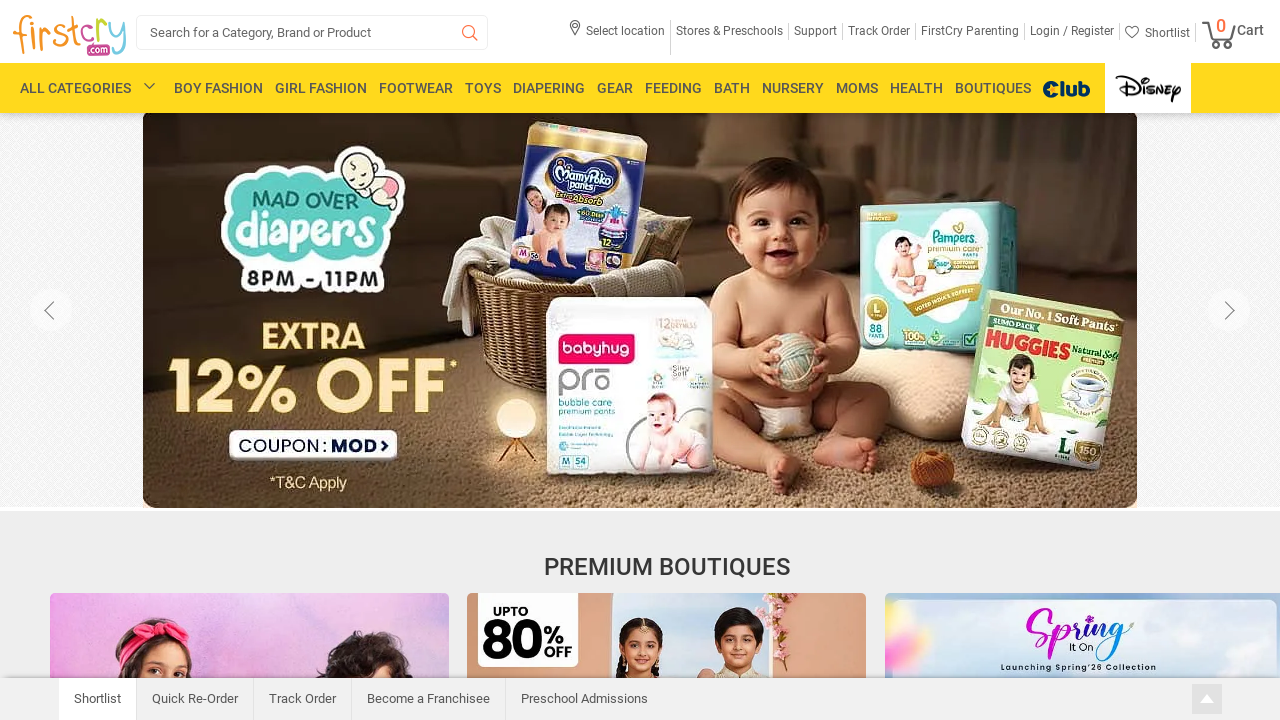

Verified 'Responsible' link exists on FirstCry website
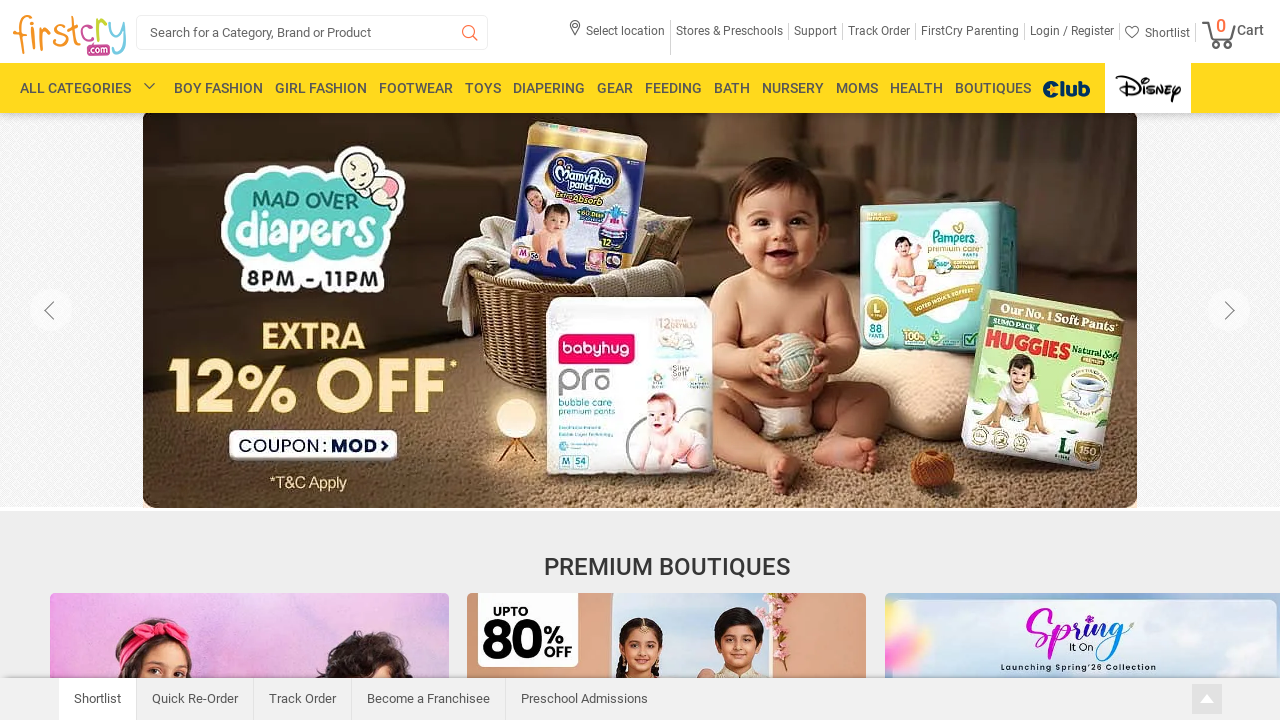

Verified 'Birthday Party' link exists on FirstCry website
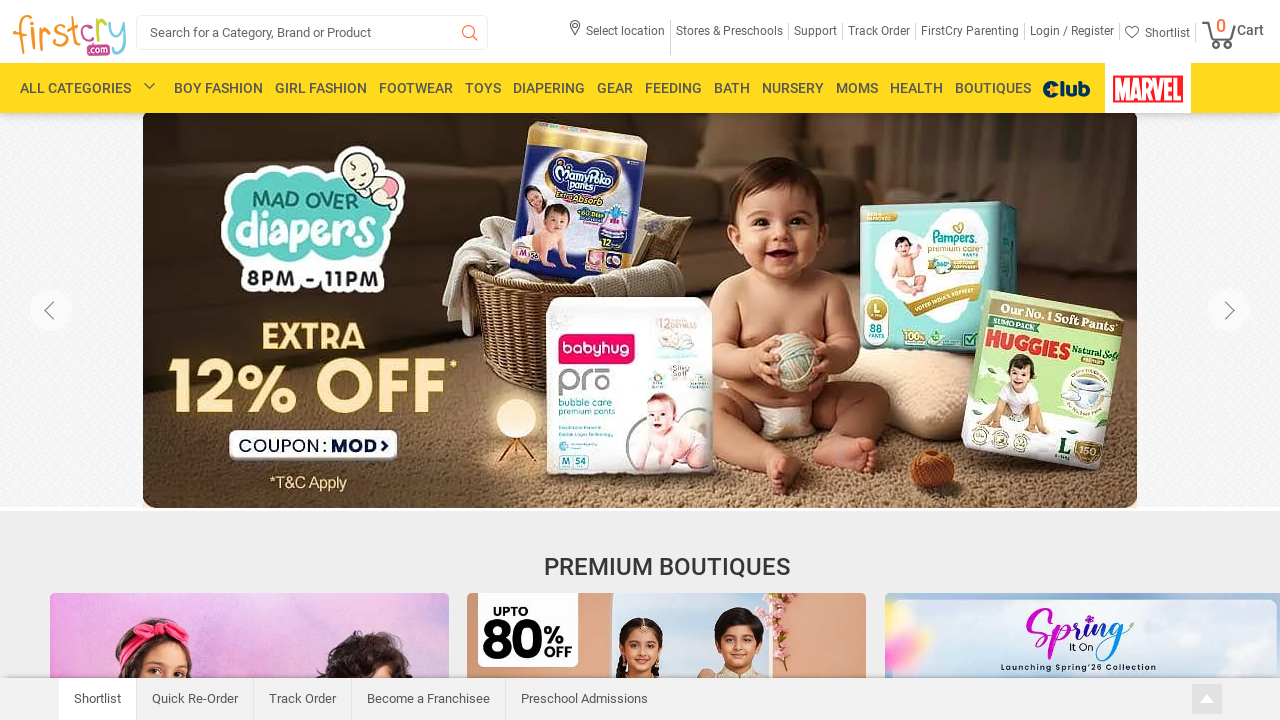

Verified 'Bath & Skin' link exists on FirstCry website
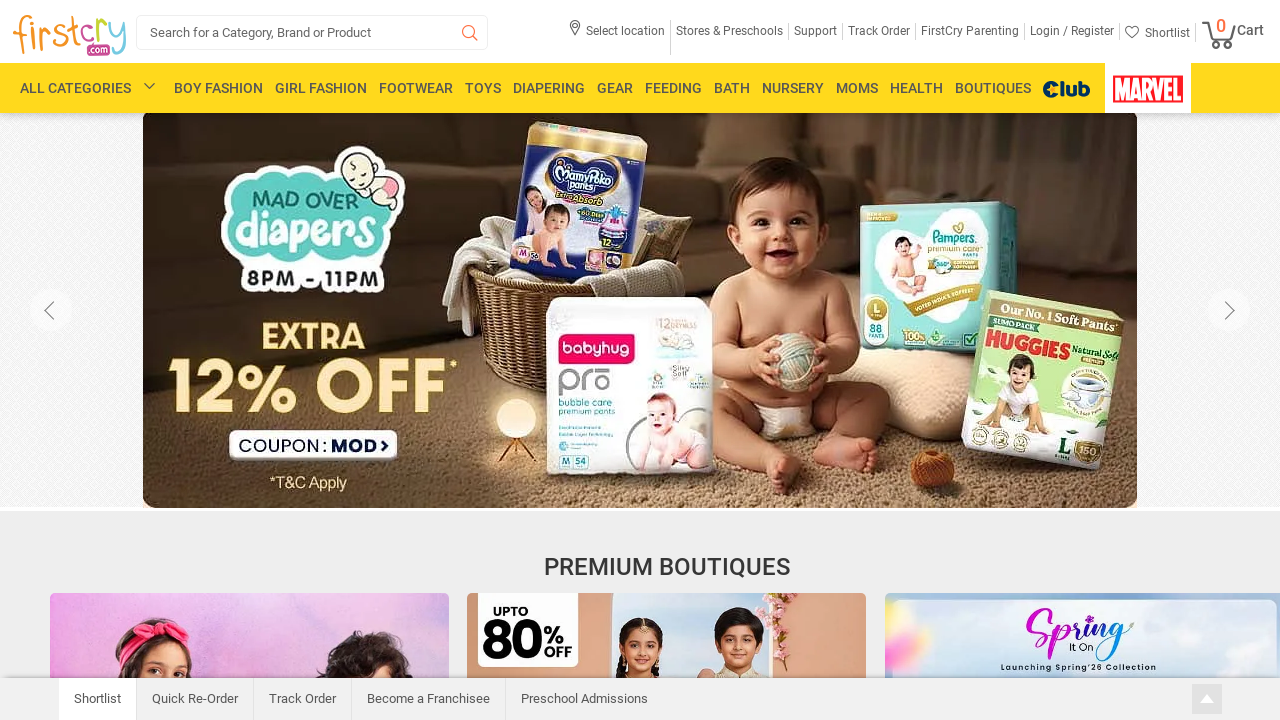

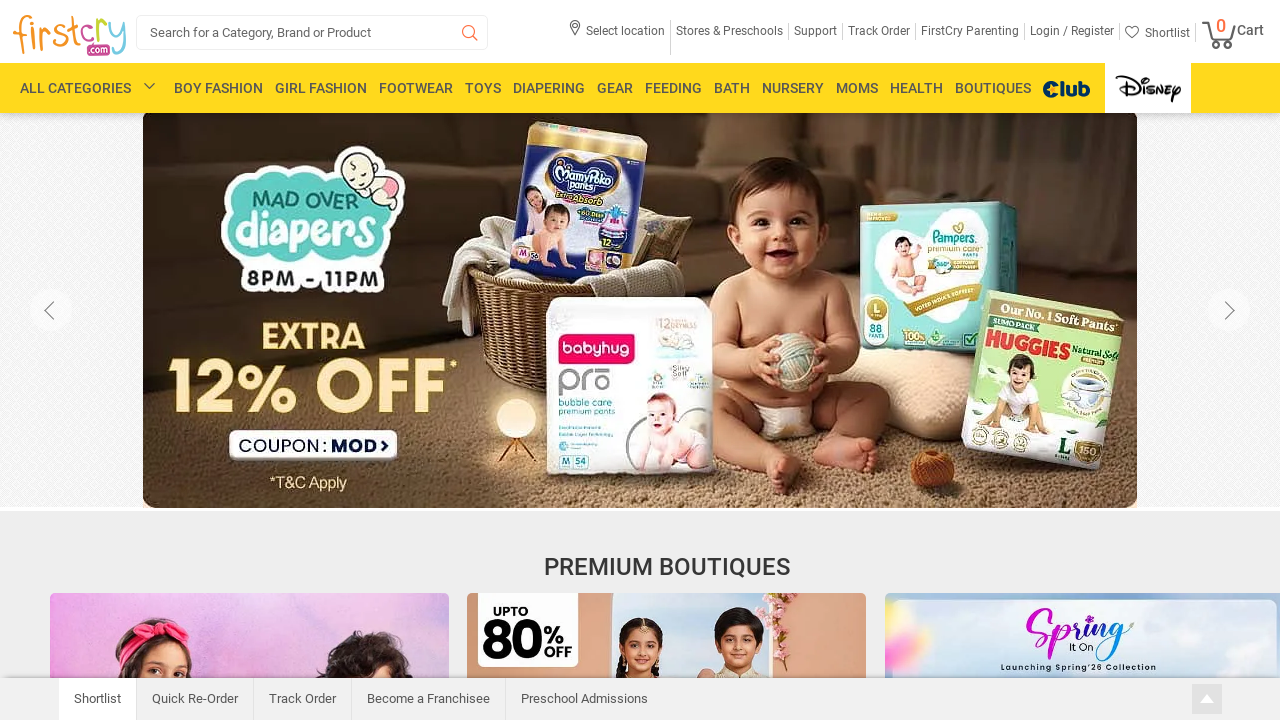